Basic smoke test that navigates to the OrangeHRM homepage and maximizes the browser window to verify the page loads successfully.

Starting URL: https://www.orangehrm.com/

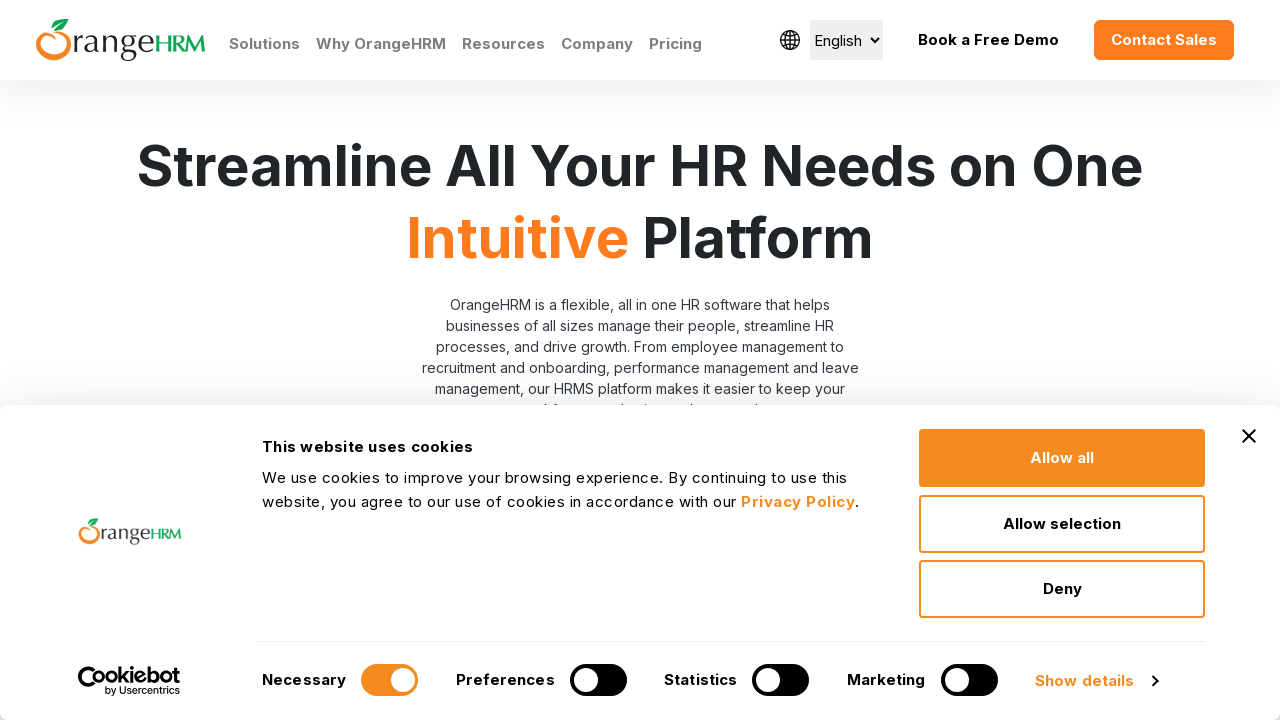

Navigated to OrangeHRM homepage
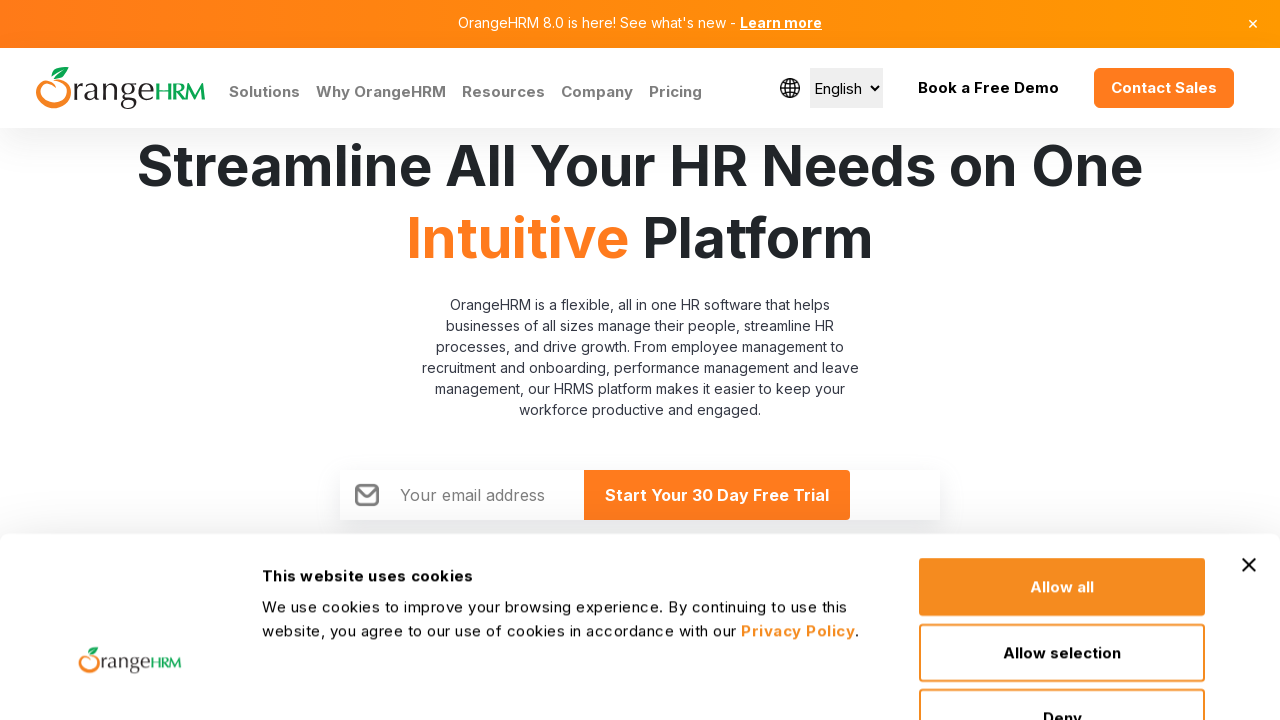

Maximized browser window to 1920x1080
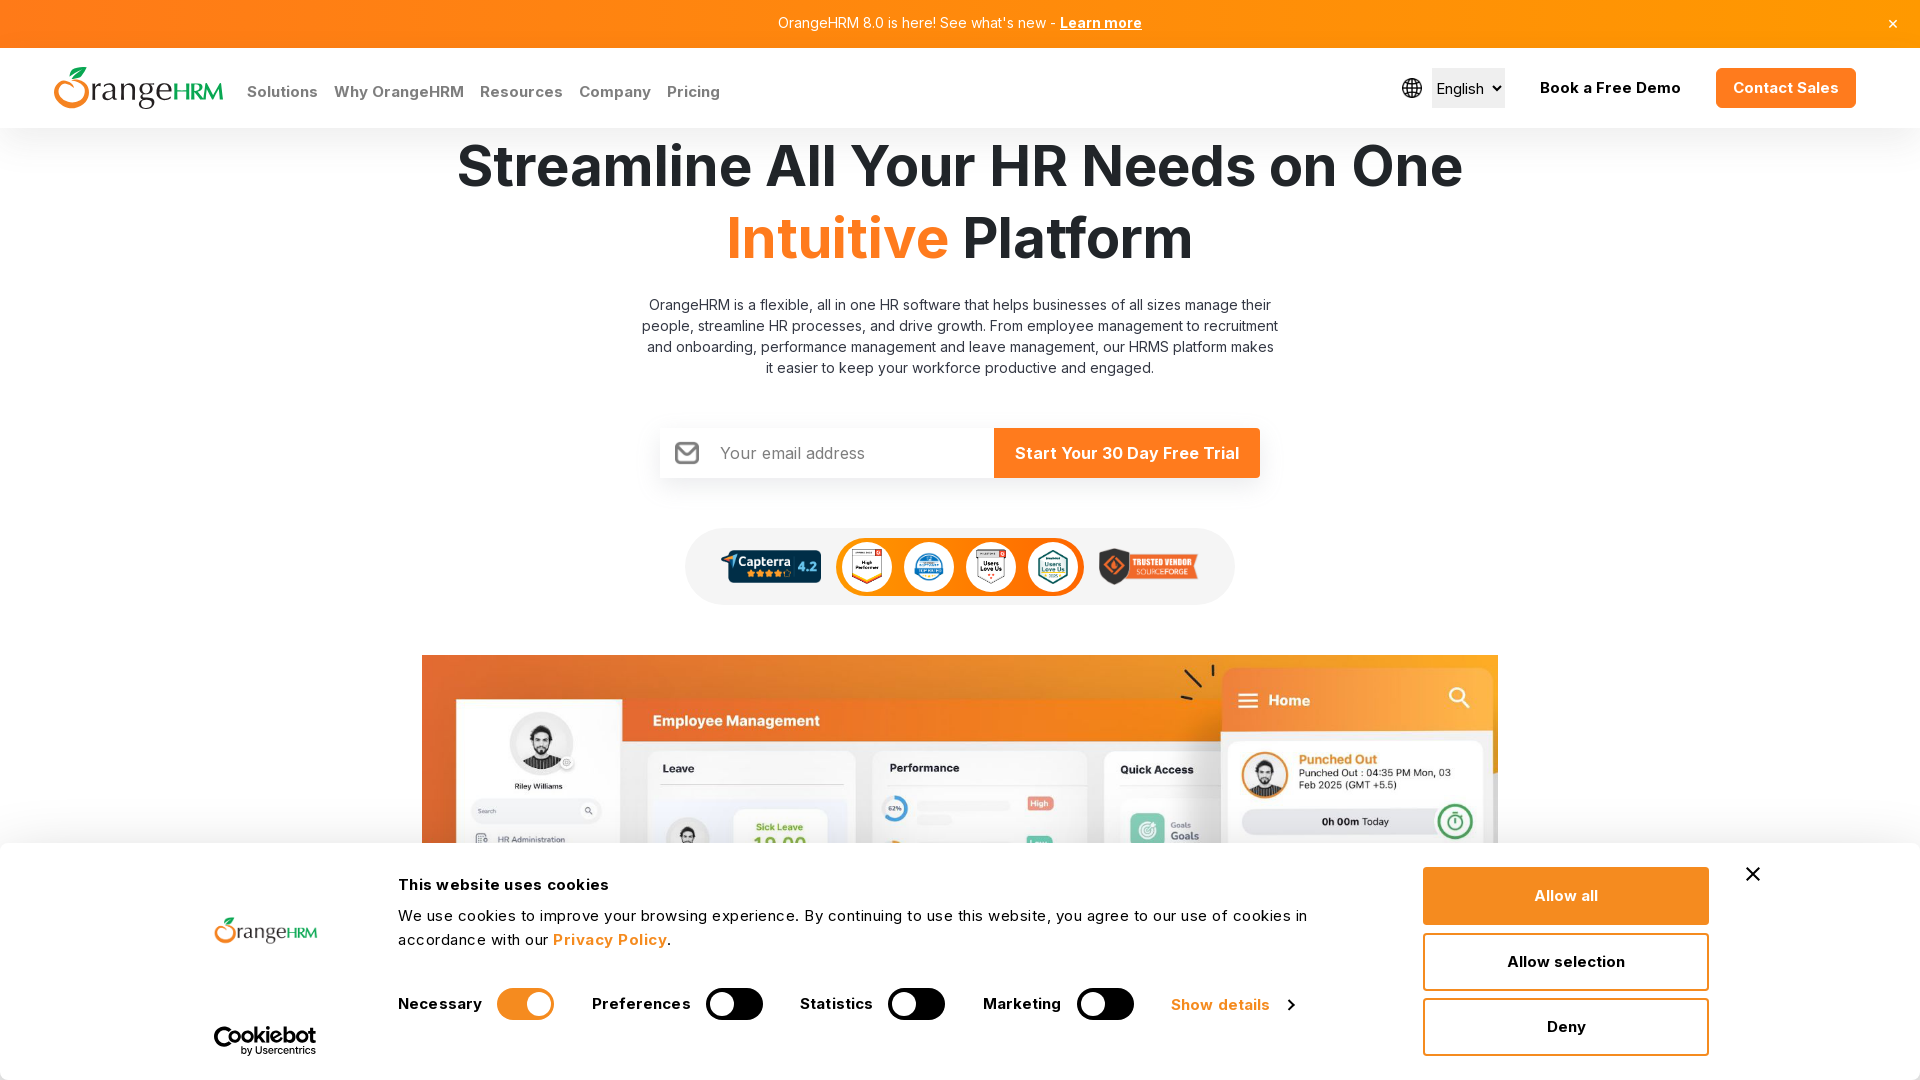

Page fully loaded and network idle
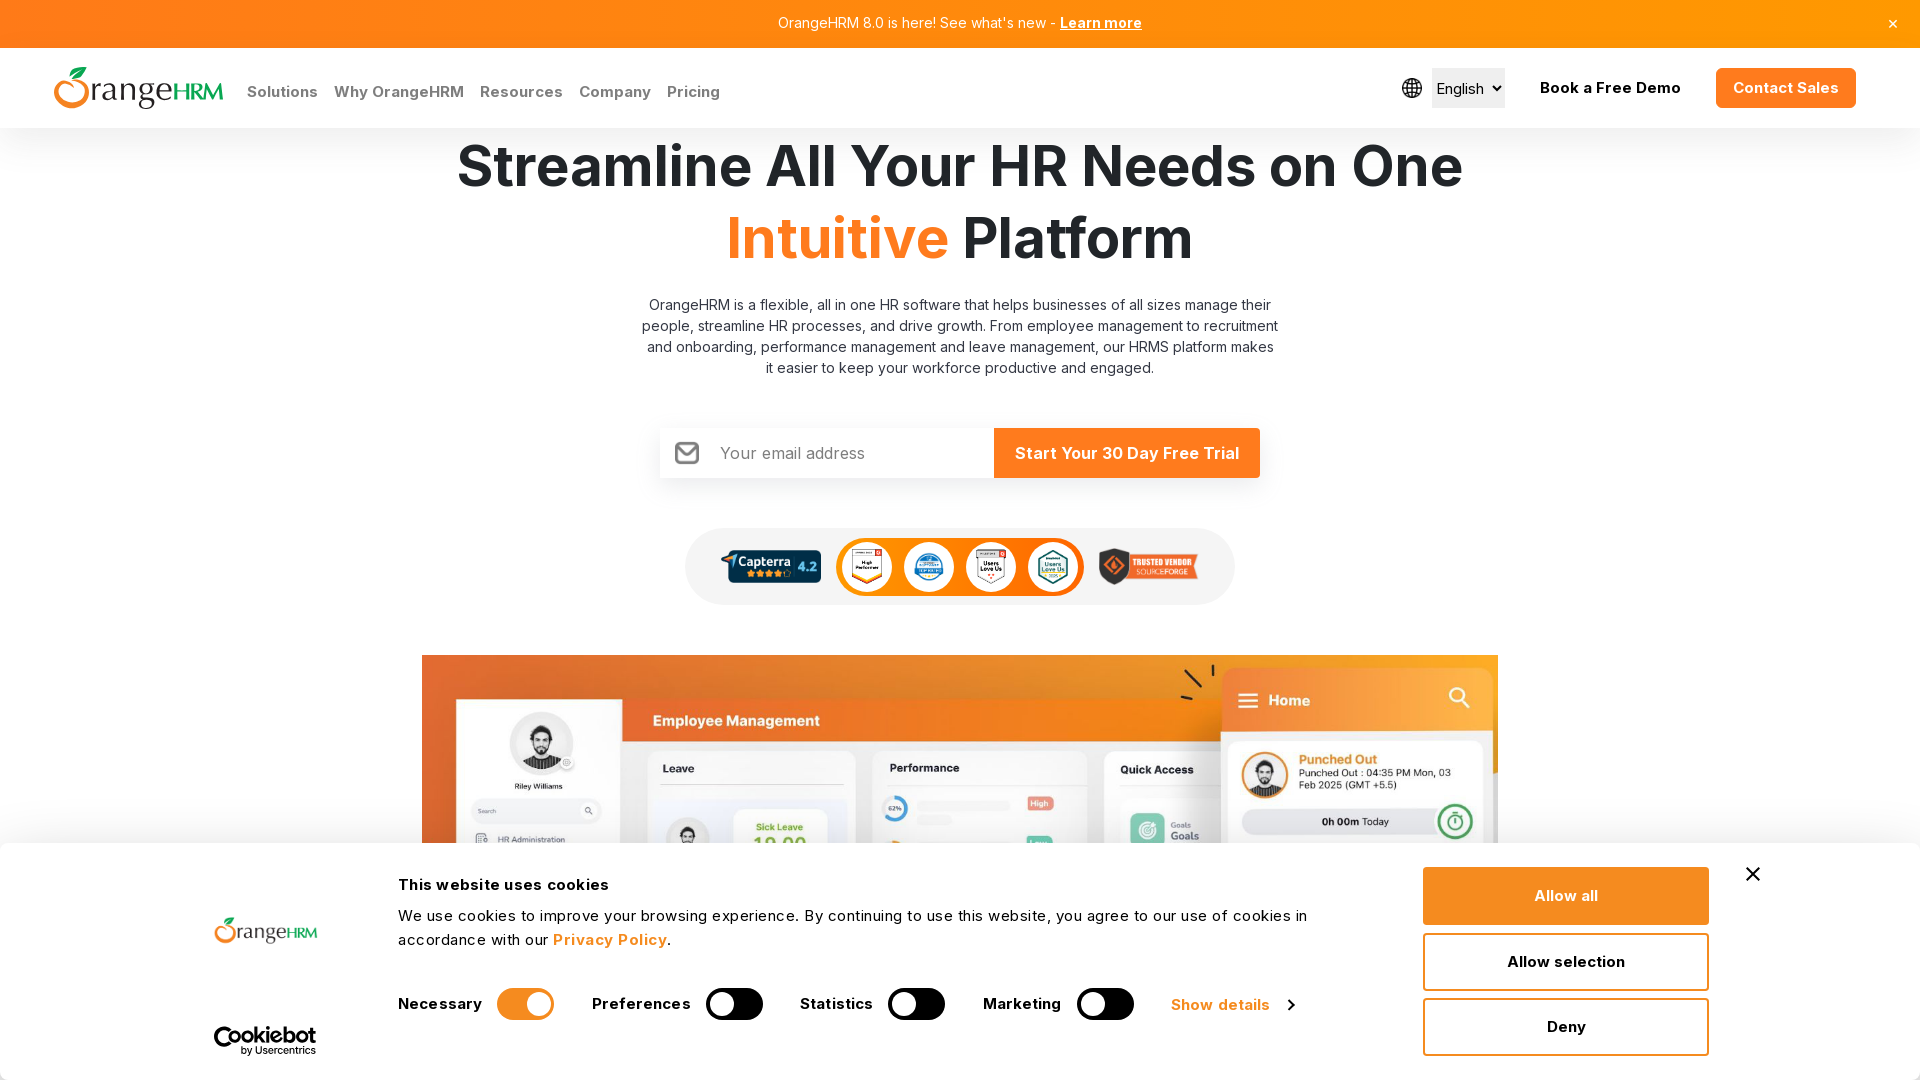

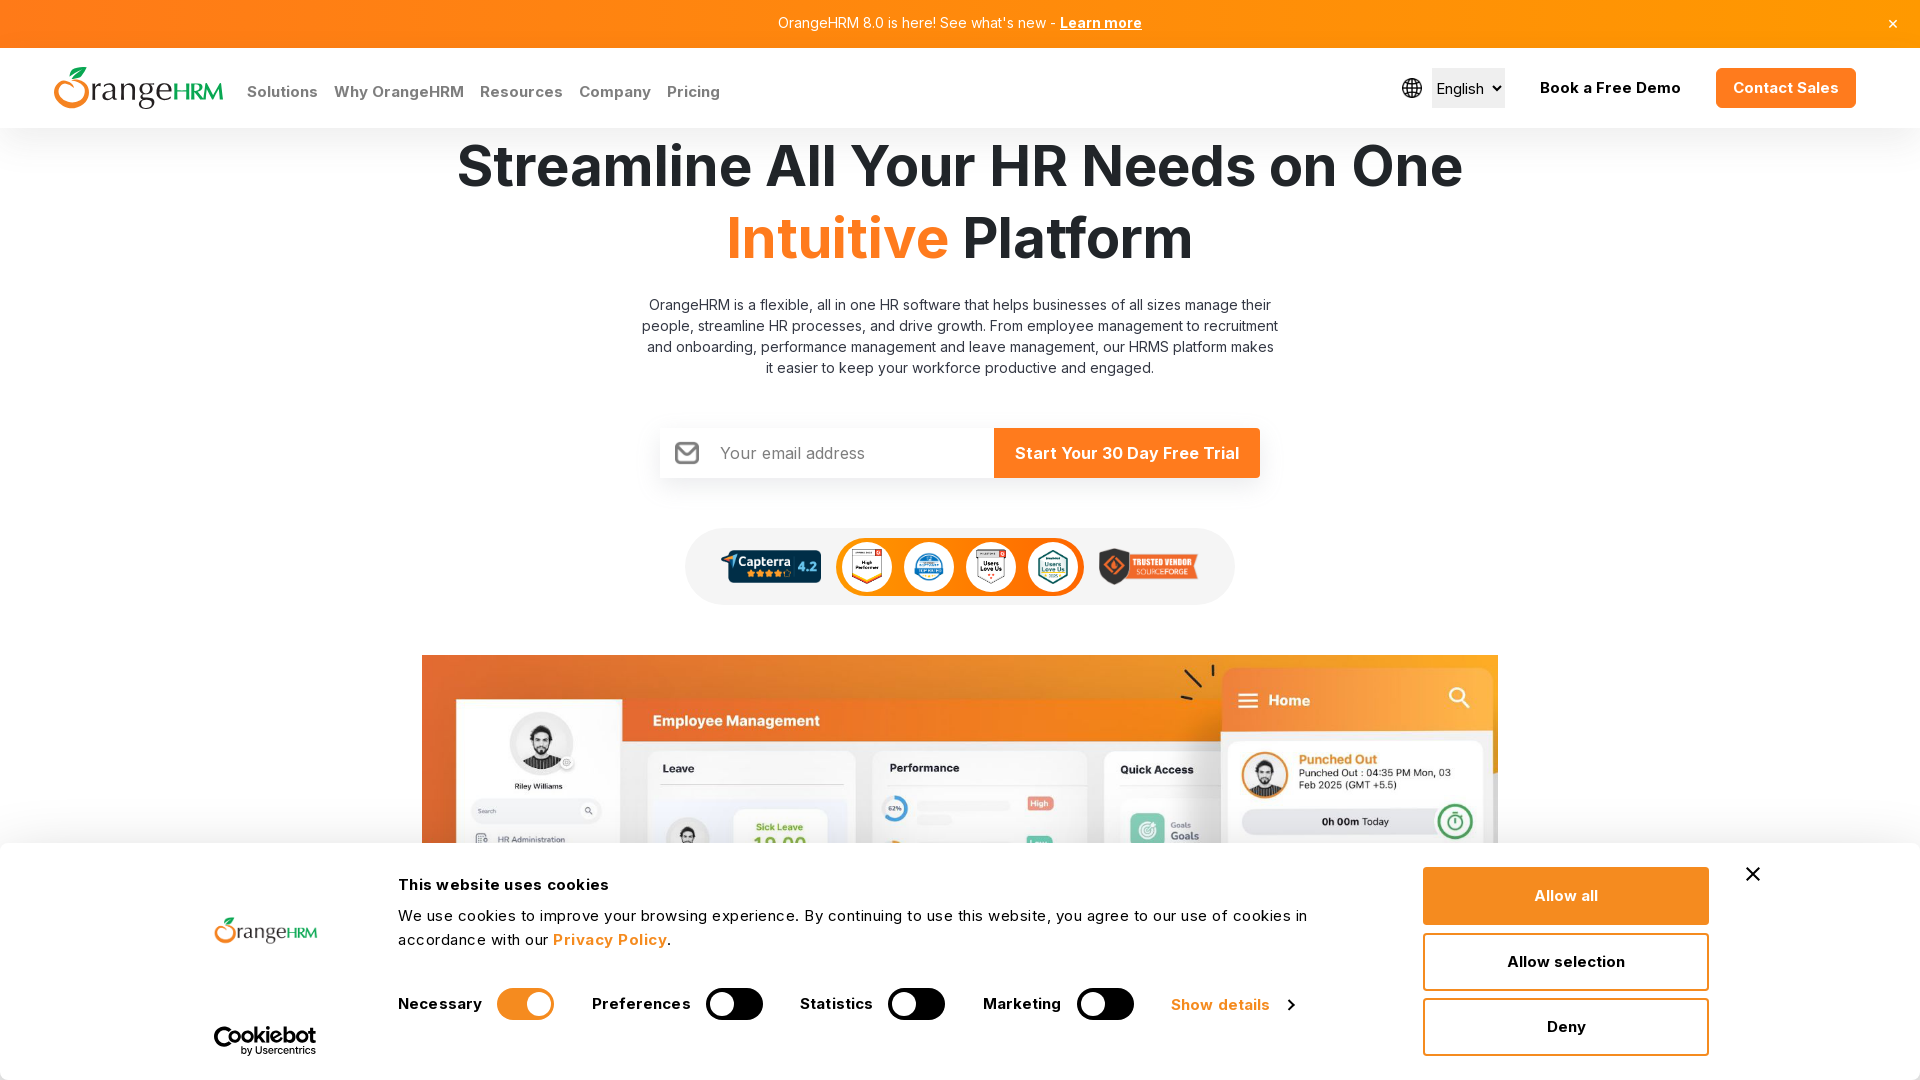